Tests browser navigation features including back, forward, and refresh operations between two pages

Starting URL: https://demoapps.qspiders.com/ui/button?sublist=0

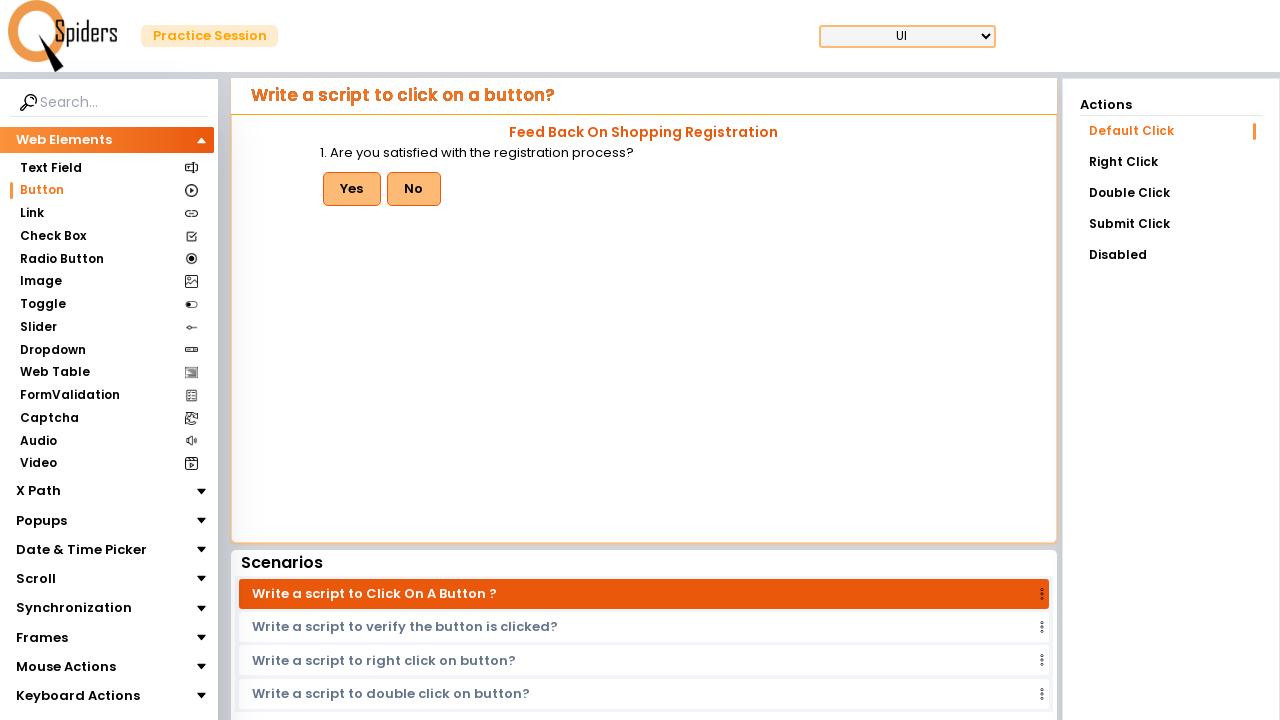

Waited for 'Yes' button element to be present on button page
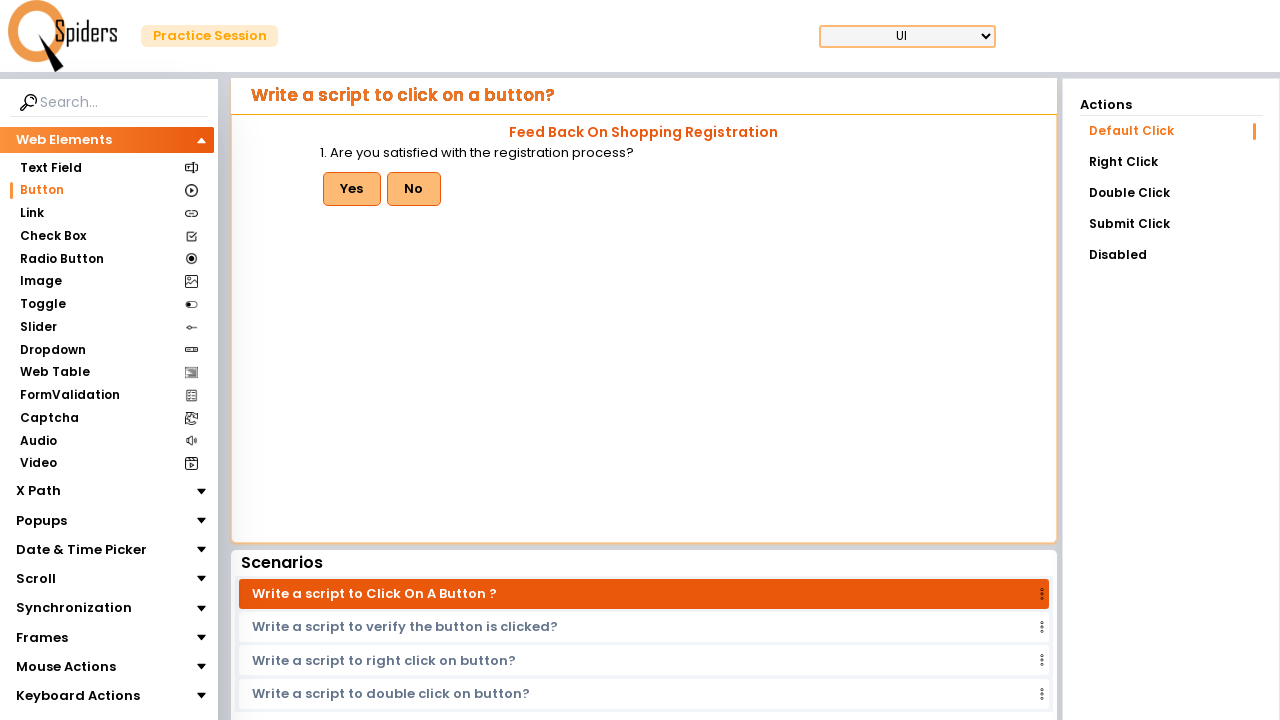

Navigated to link page
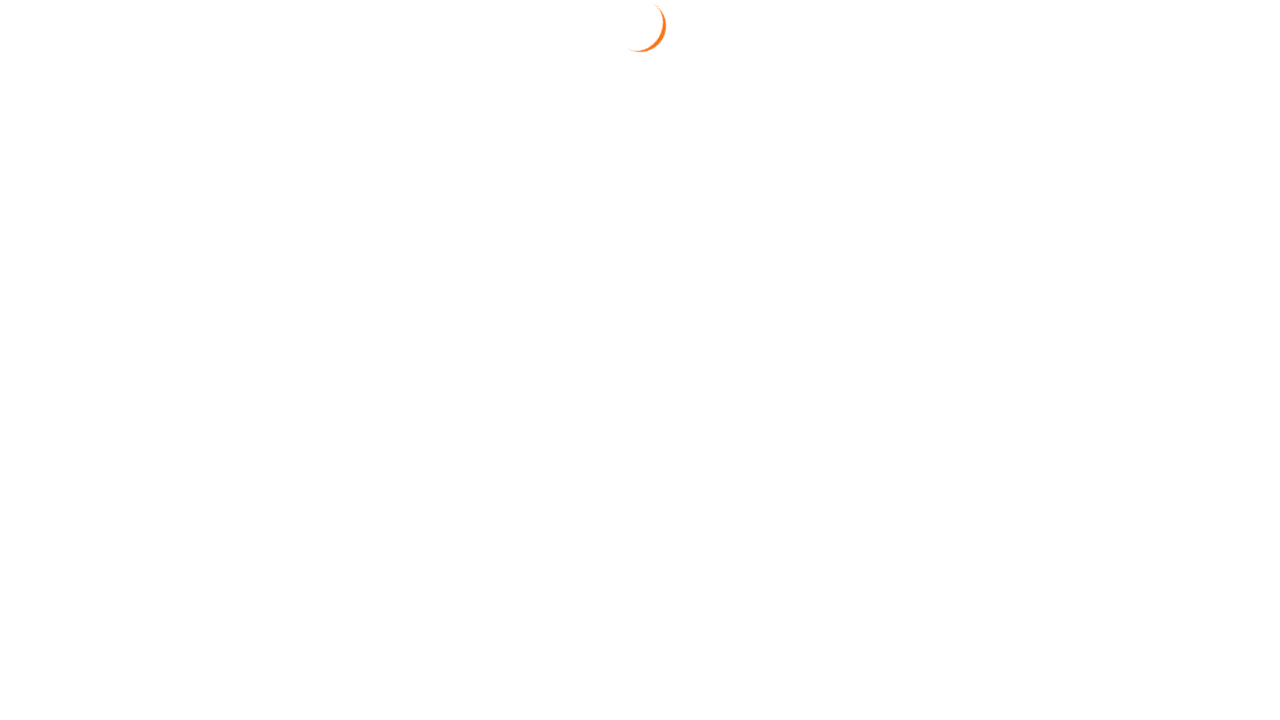

Navigated back to button page using browser back button
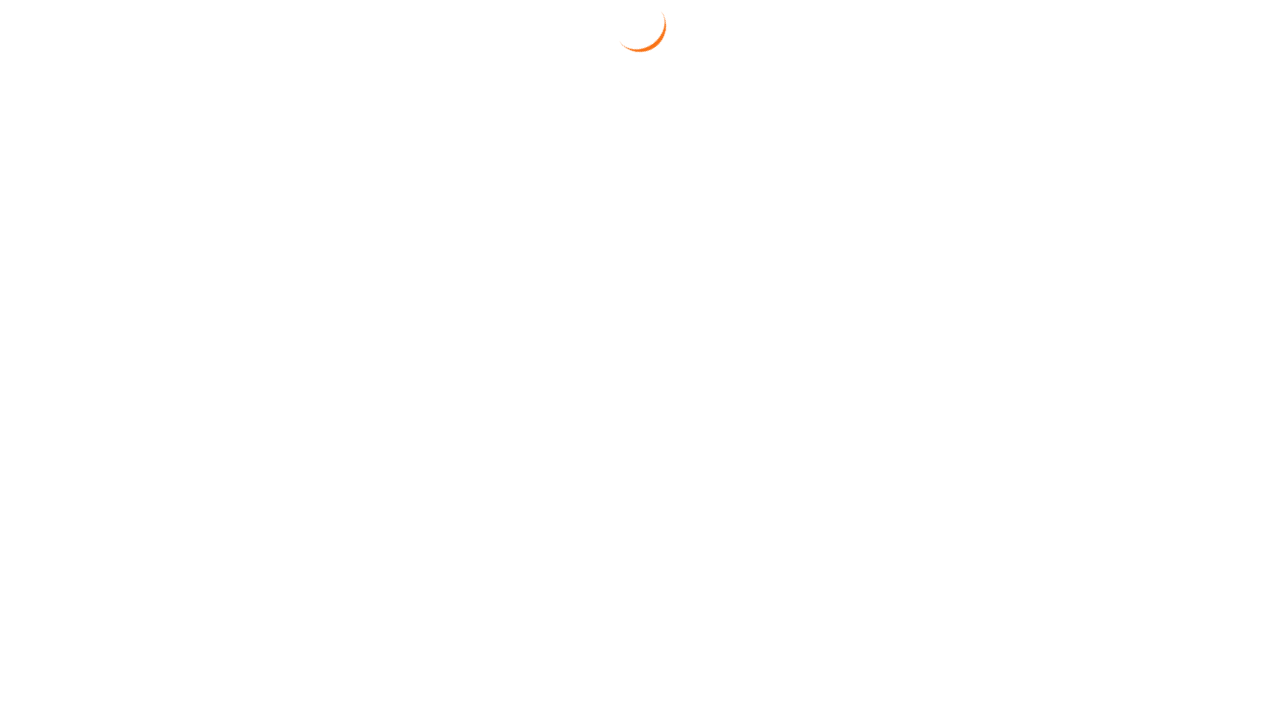

Navigated forward to link page using browser forward button
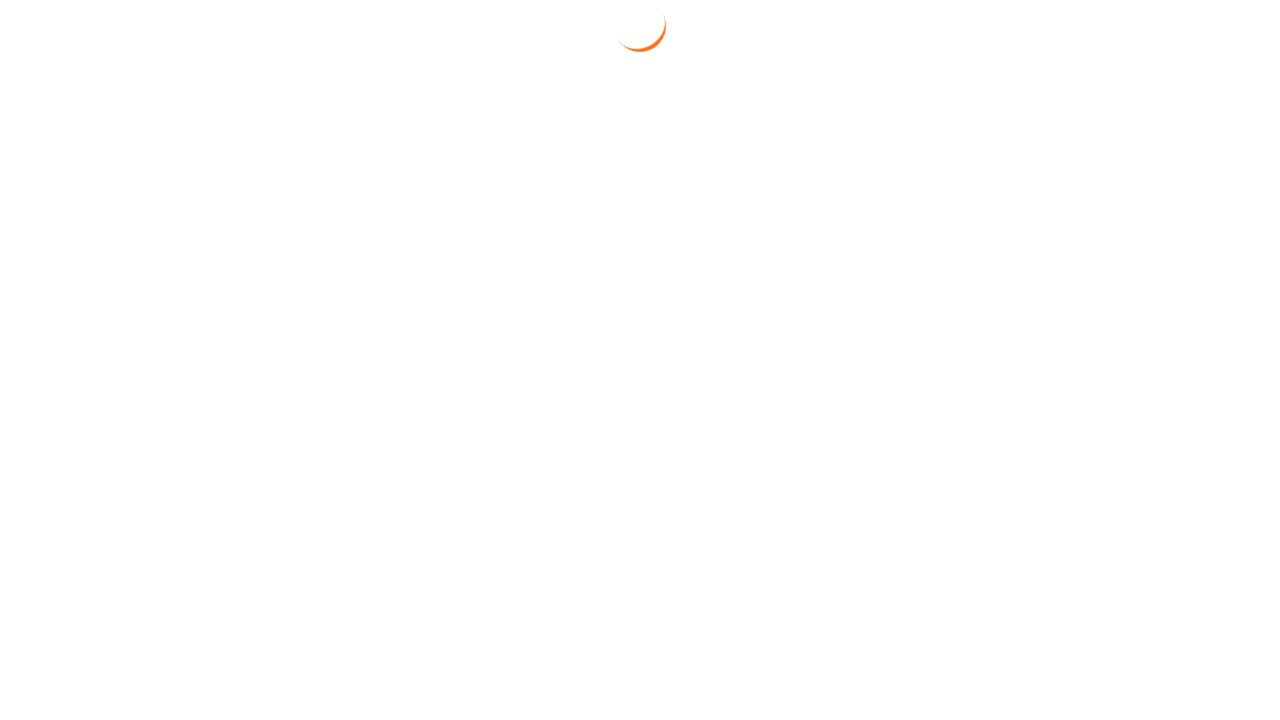

Navigated back to button page again using browser back button
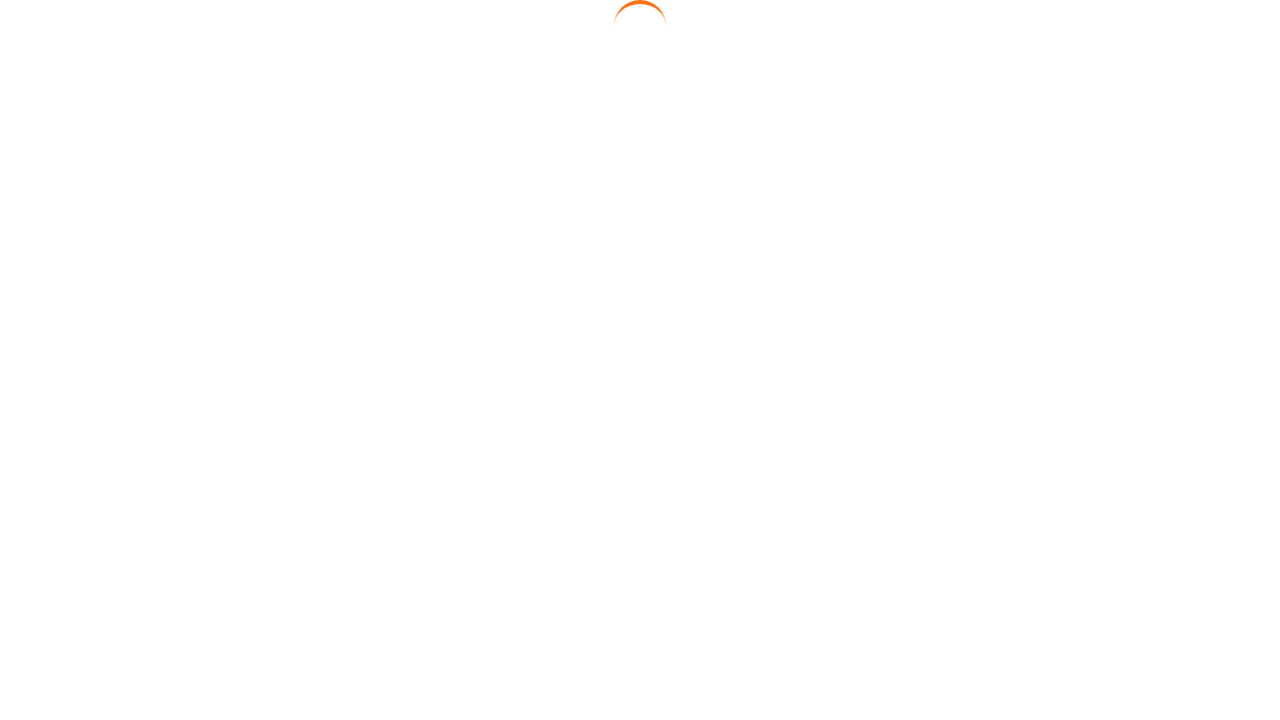

Refreshed the current button page
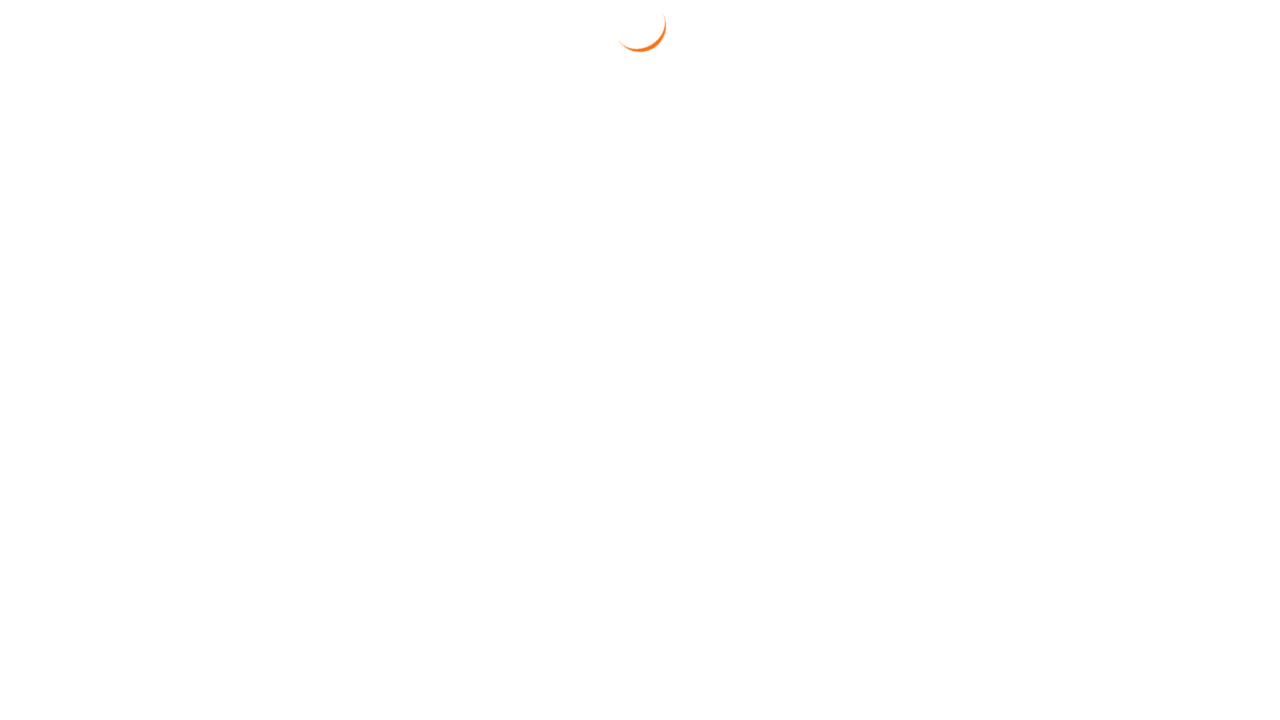

Cleared all browser cookies
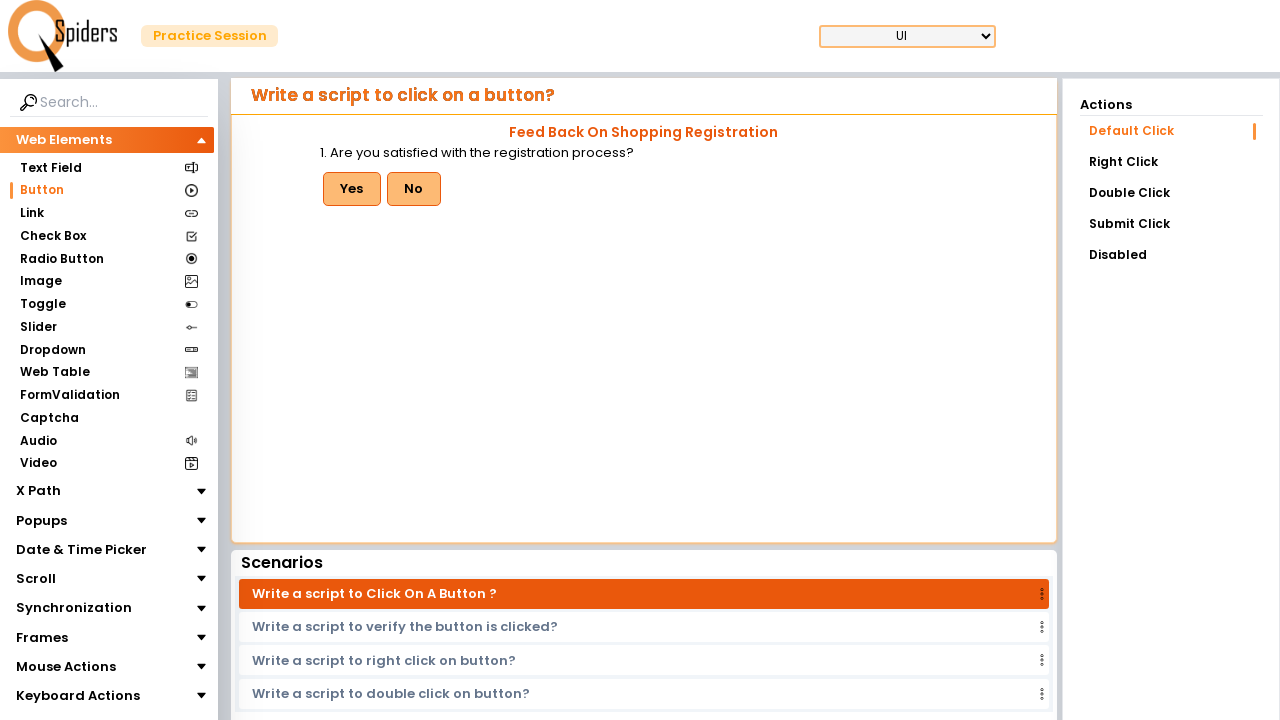

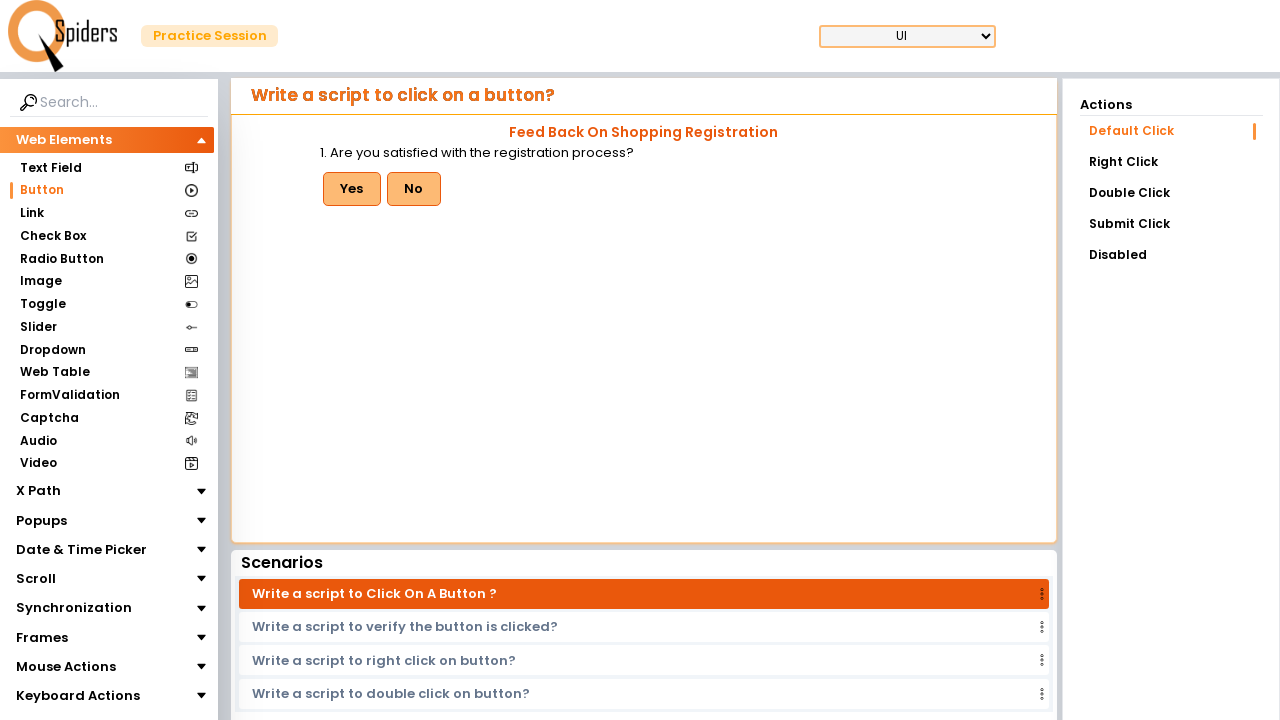